Tests checkbox interaction by locating all checkboxes within a specific block on a tutorial page and clicking each one to check them.

Starting URL: http://www.tizag.com/htmlT/htmlcheckboxes.php

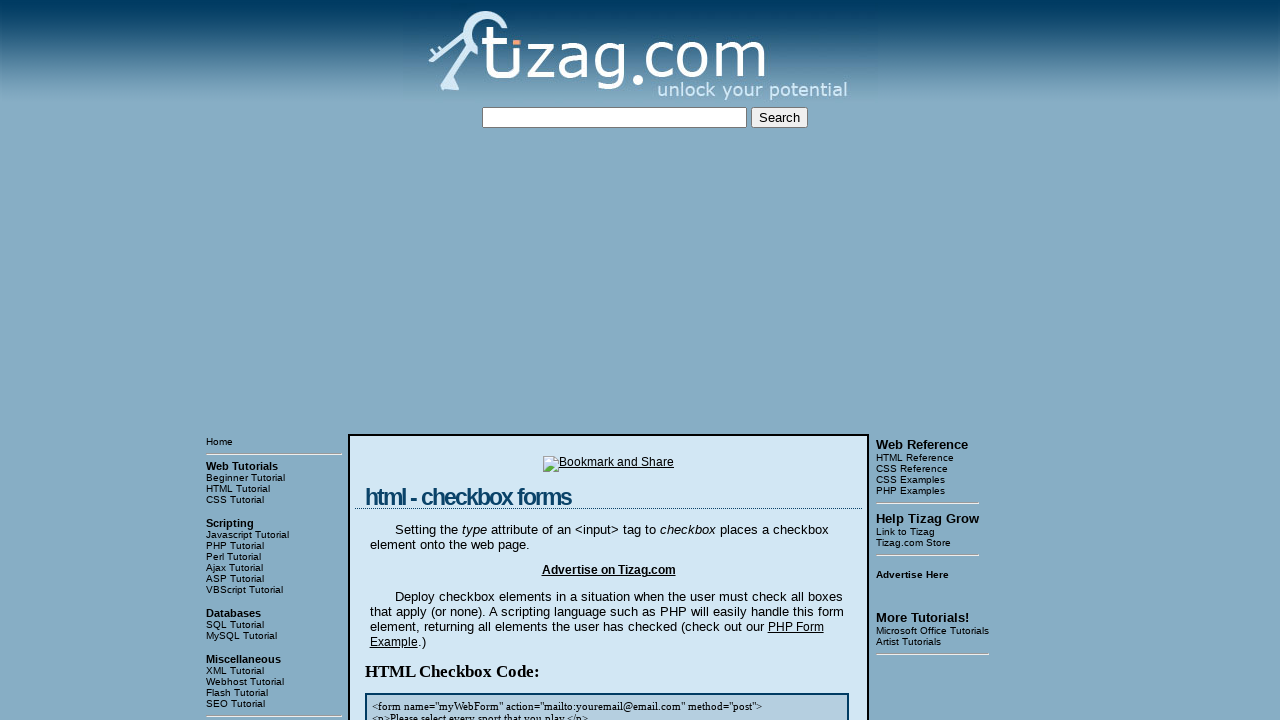

Located the block containing checkboxes
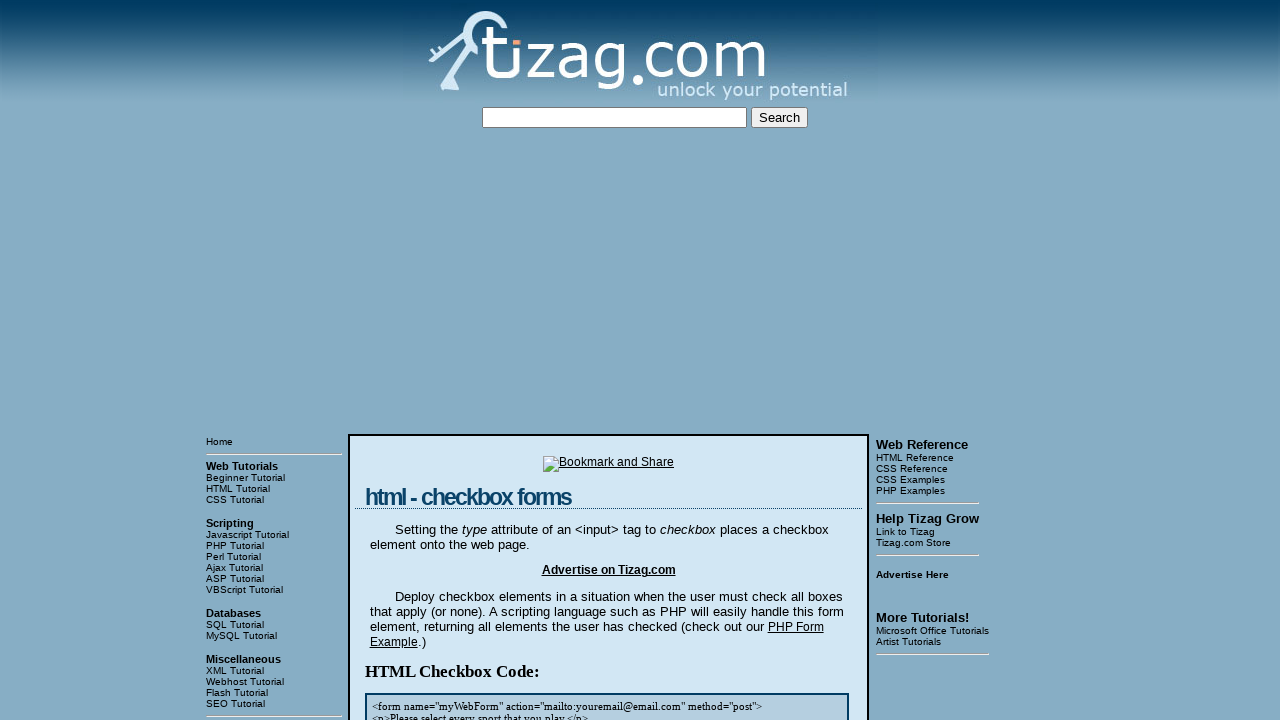

Located all checkboxes within the block
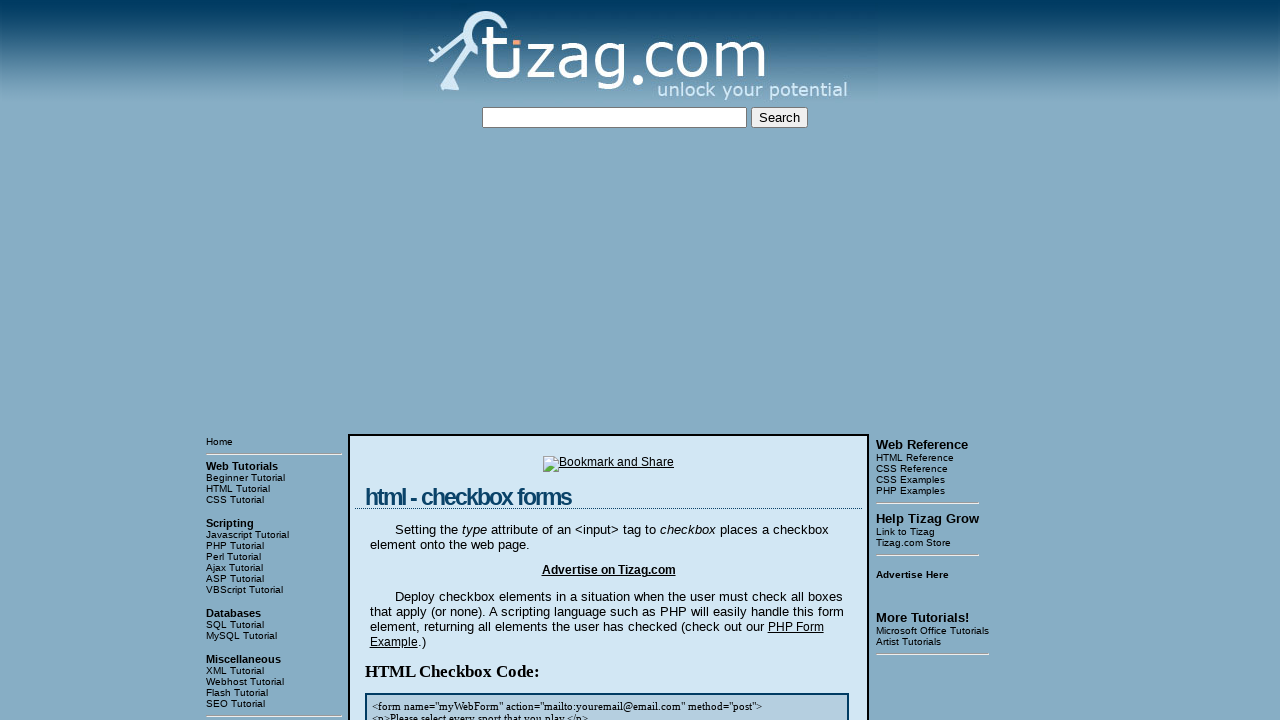

Found 4 checkboxes to check
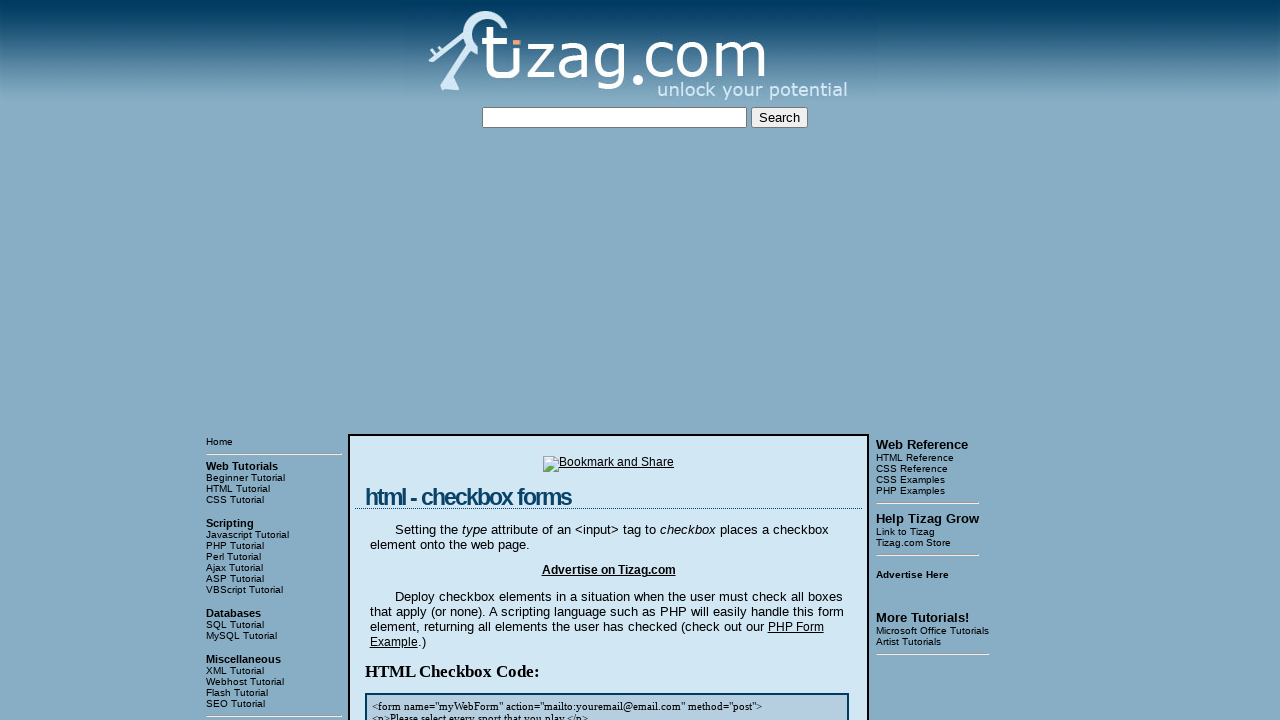

Clicked checkbox 1 of 4 at (422, 360) on xpath=//html/body/table[3]/tbody/tr[1]/td[2]/table/tbody/tr/td/div[4] >> [type='
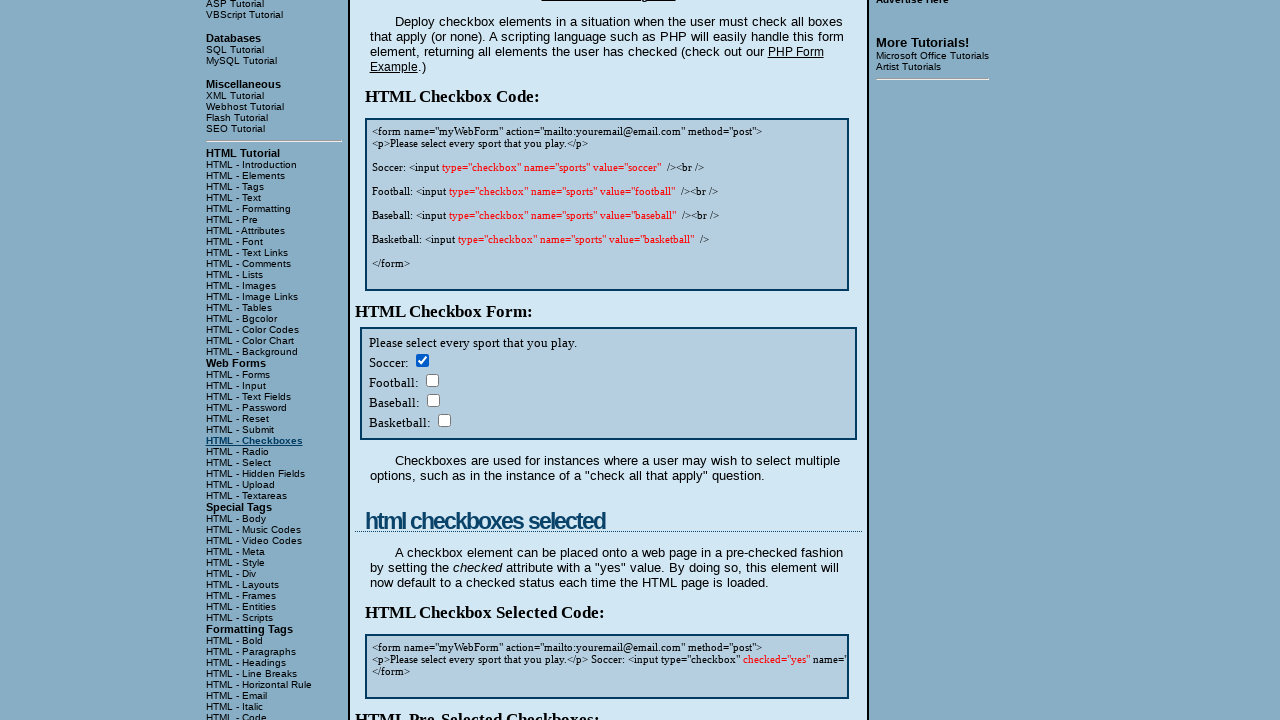

Clicked checkbox 2 of 4 at (432, 380) on xpath=//html/body/table[3]/tbody/tr[1]/td[2]/table/tbody/tr/td/div[4] >> [type='
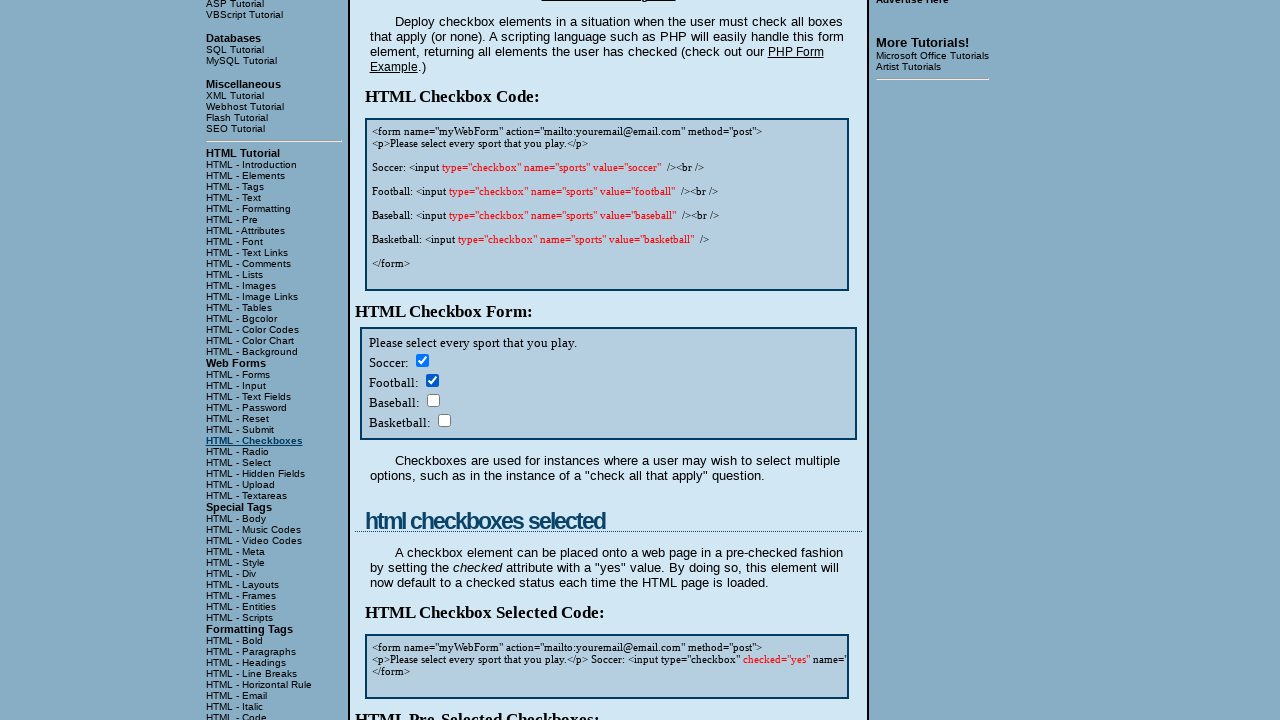

Clicked checkbox 3 of 4 at (433, 400) on xpath=//html/body/table[3]/tbody/tr[1]/td[2]/table/tbody/tr/td/div[4] >> [type='
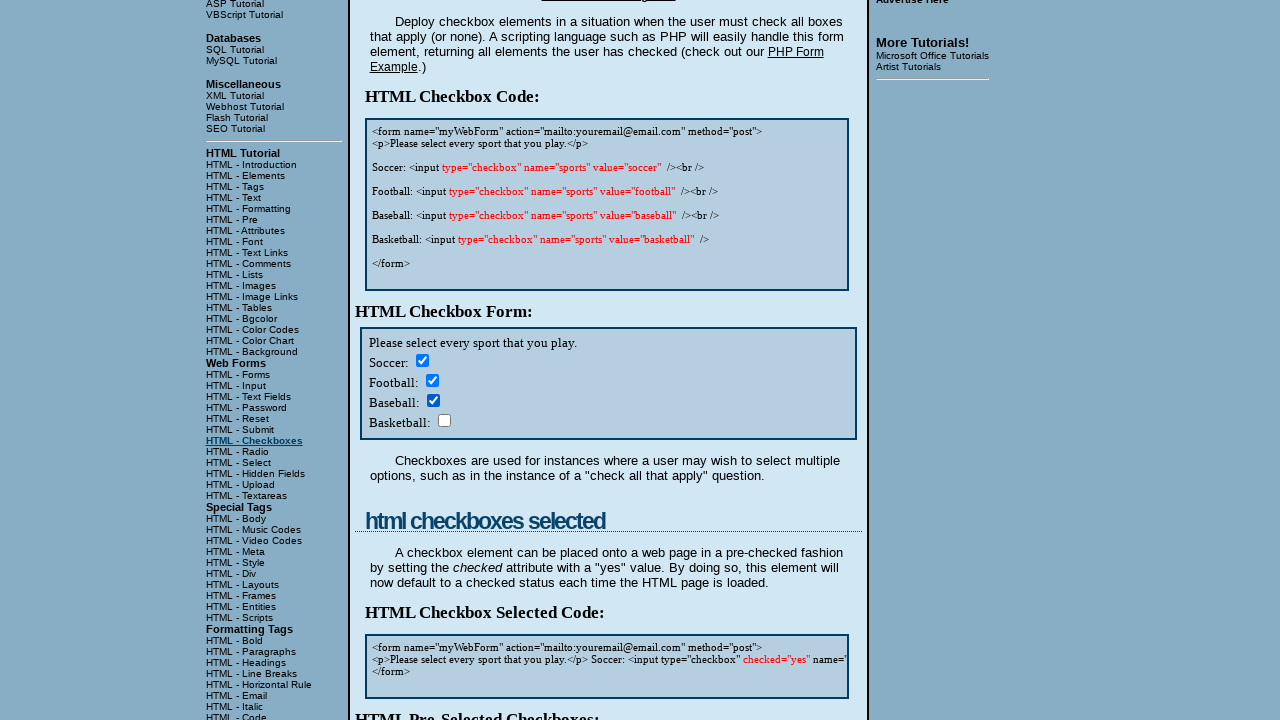

Clicked checkbox 4 of 4 at (444, 420) on xpath=//html/body/table[3]/tbody/tr[1]/td[2]/table/tbody/tr/td/div[4] >> [type='
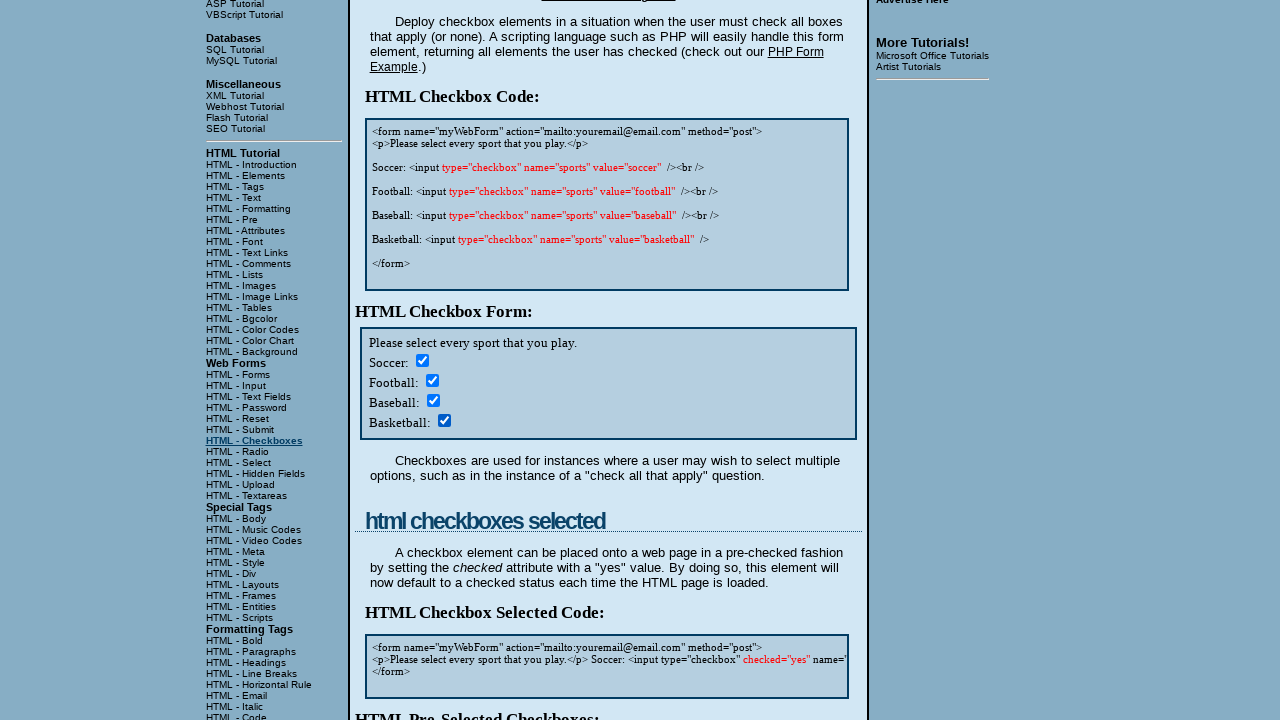

Verified checkboxes are present on the page
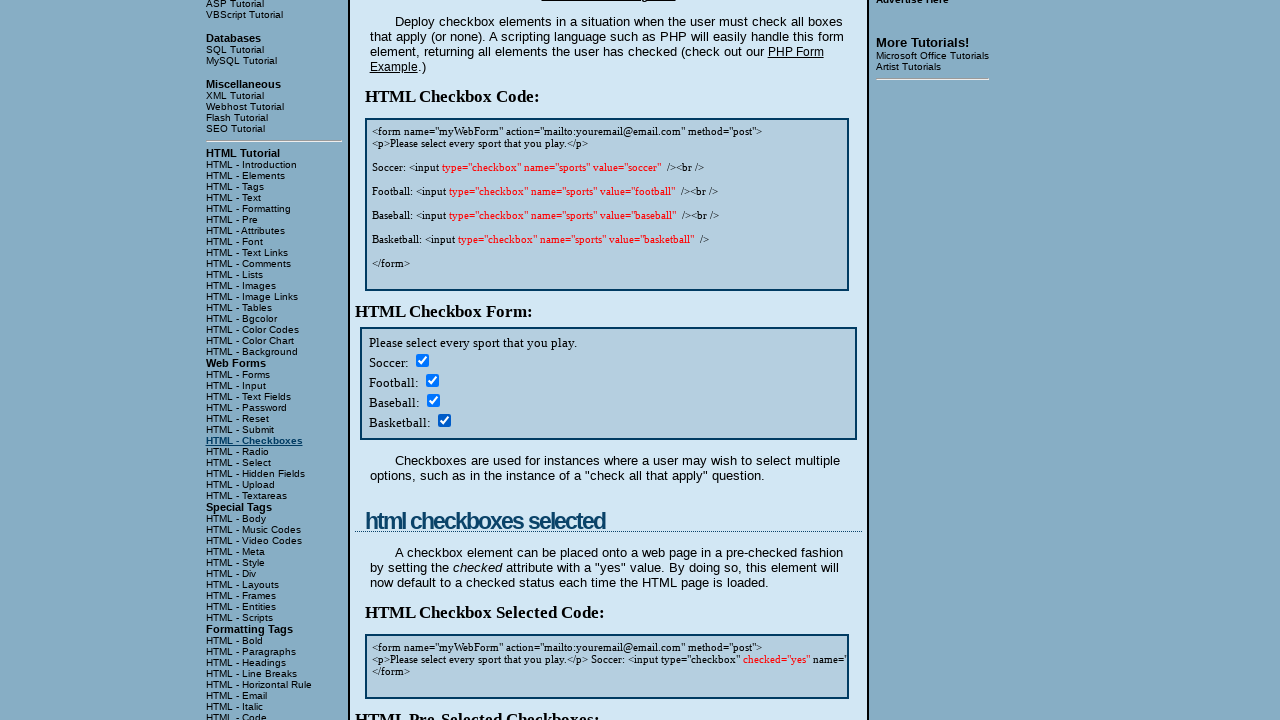

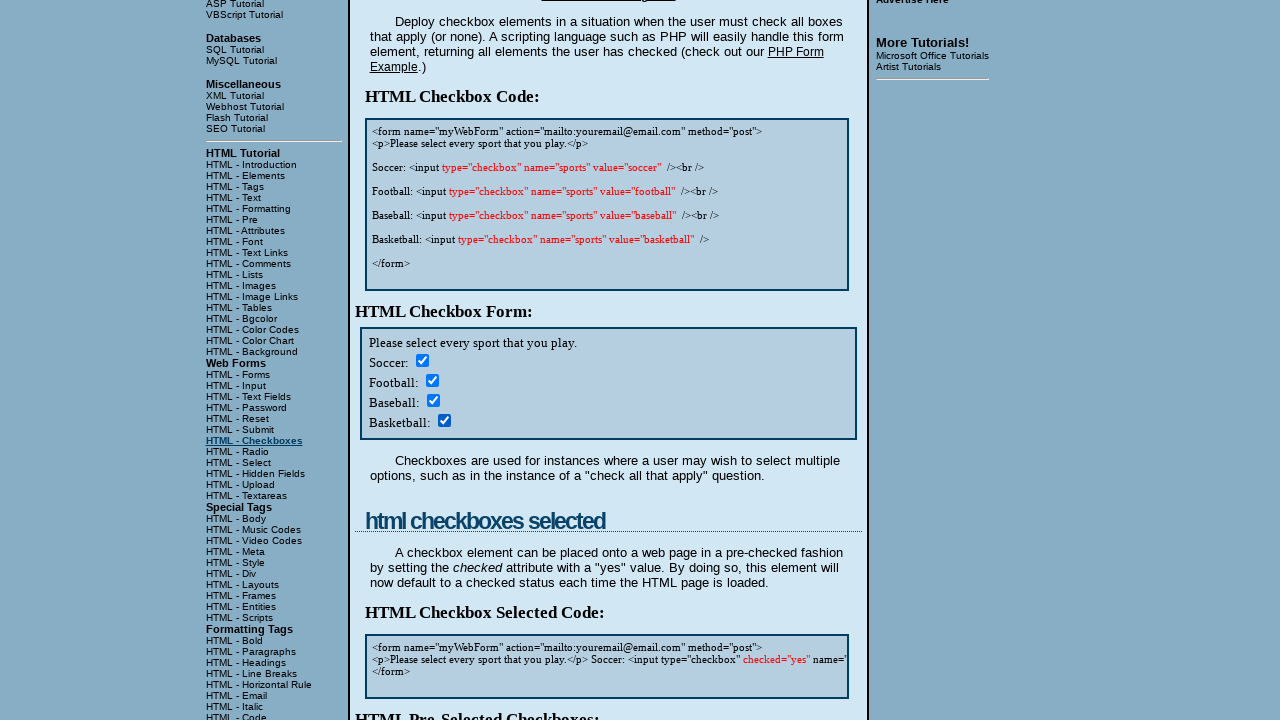